Visits the work page, extracts the og:image URL and navigates to verify the social image loads

Starting URL: https://roe.dev/work

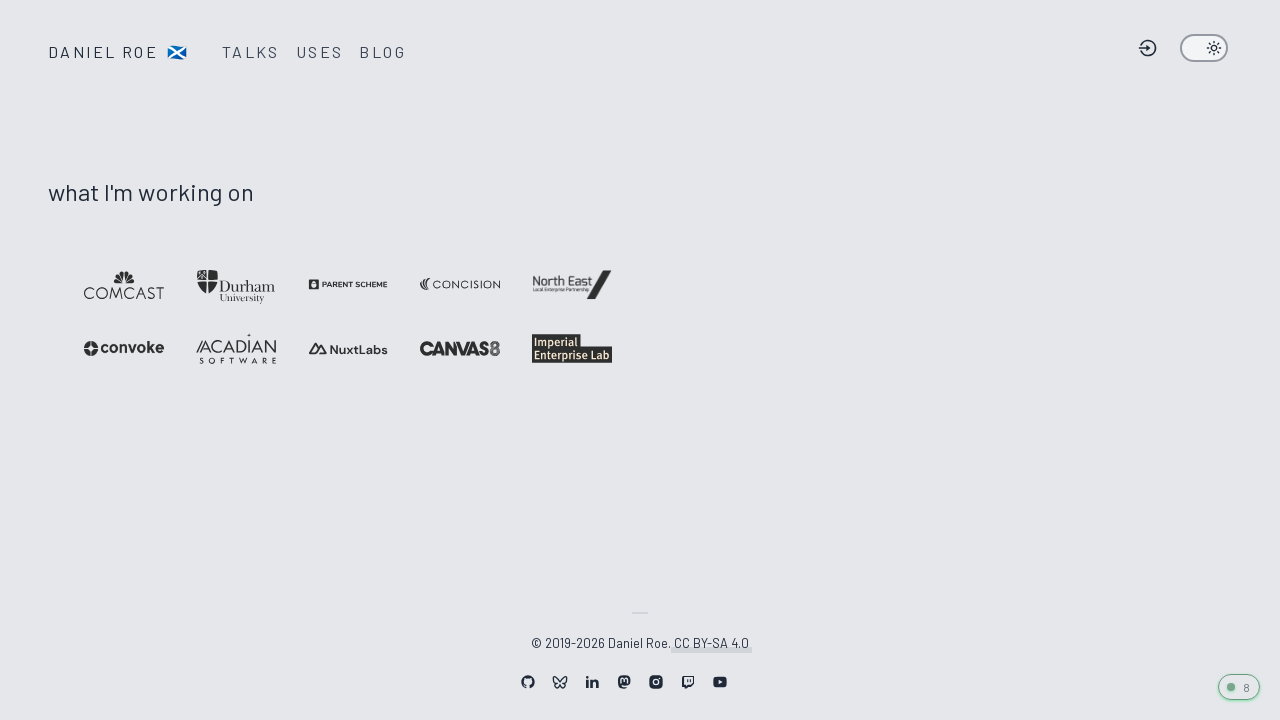

Located og:image meta tag on /work page
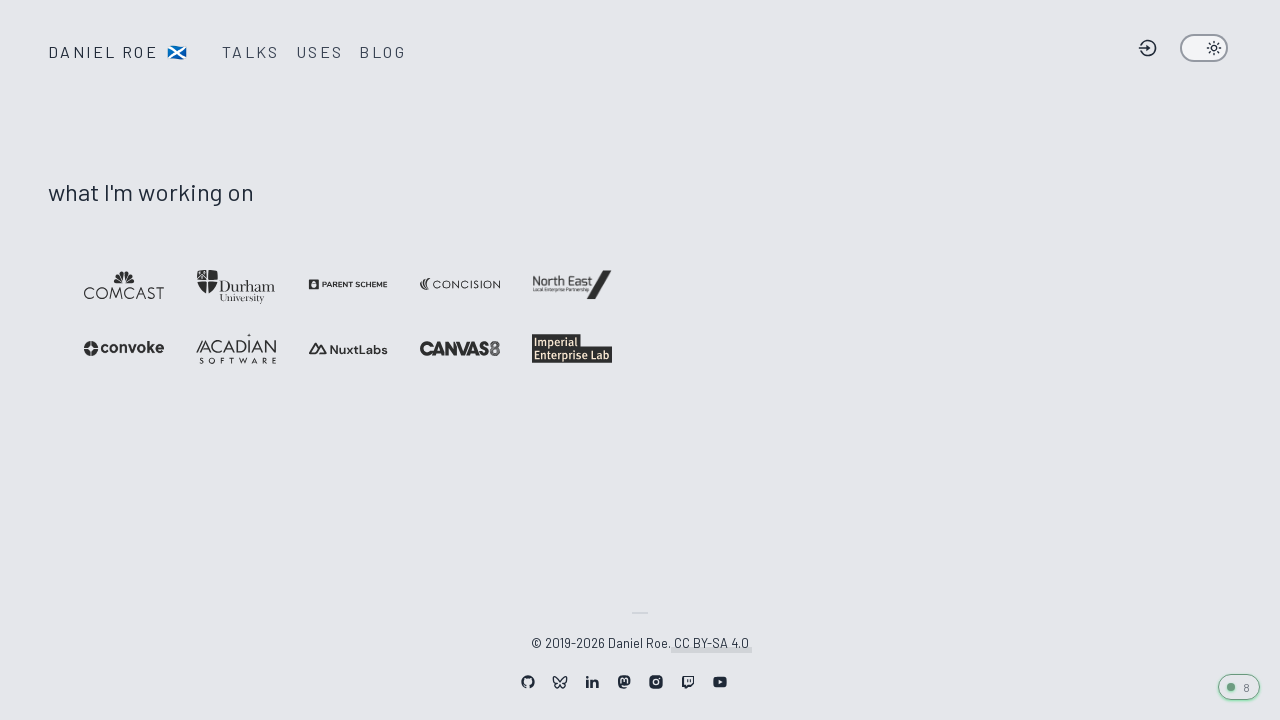

Extracted og:image URL: https://roe.dev/__og-image__/static/work/og.png
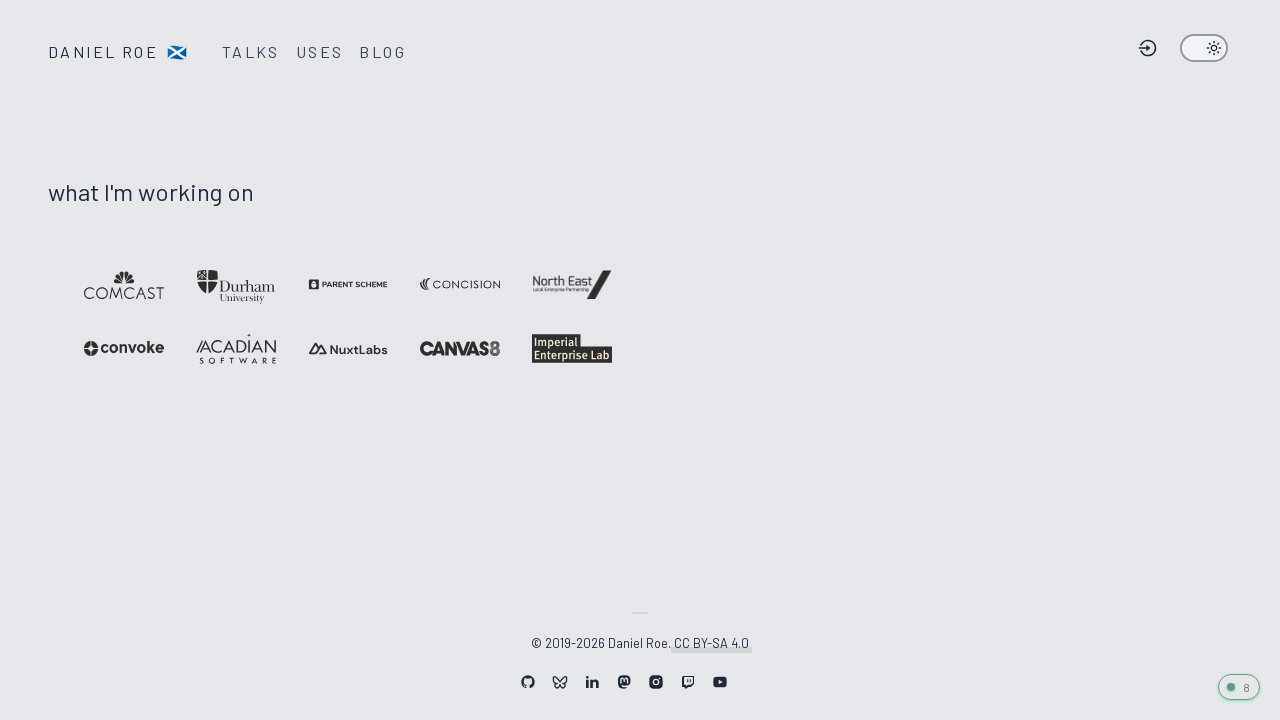

Navigated to social image URL to verify it loads
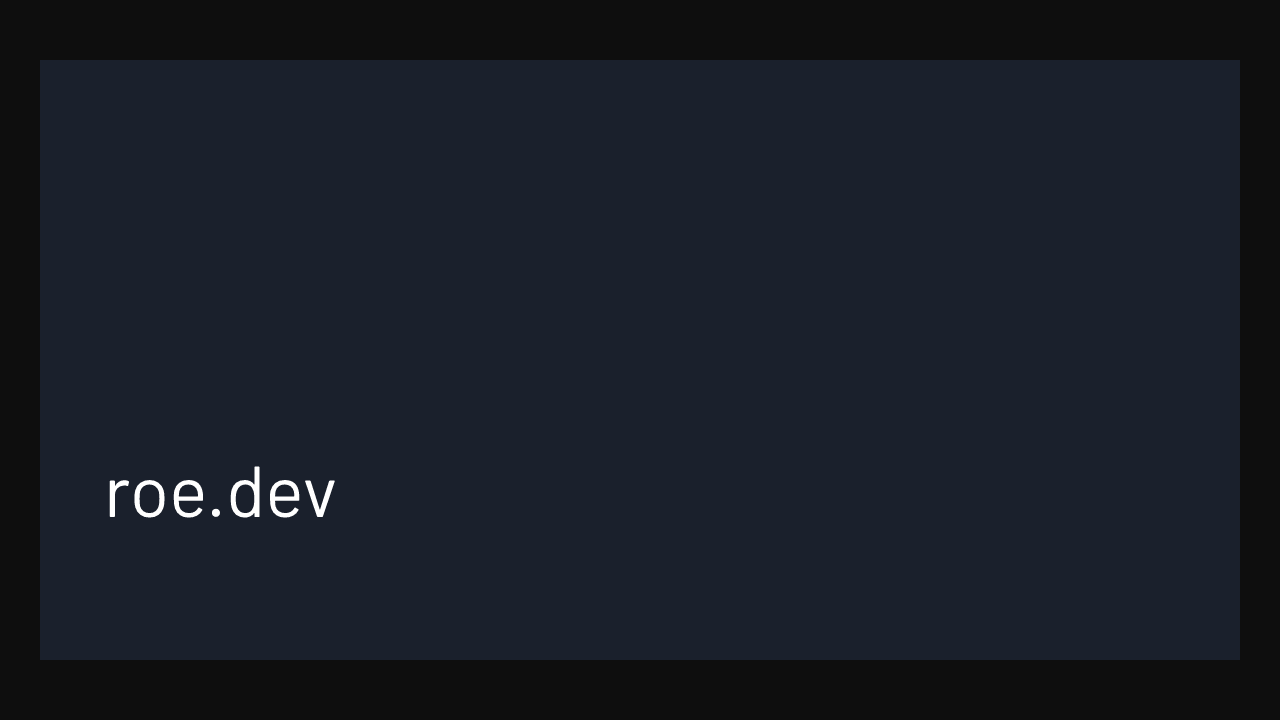

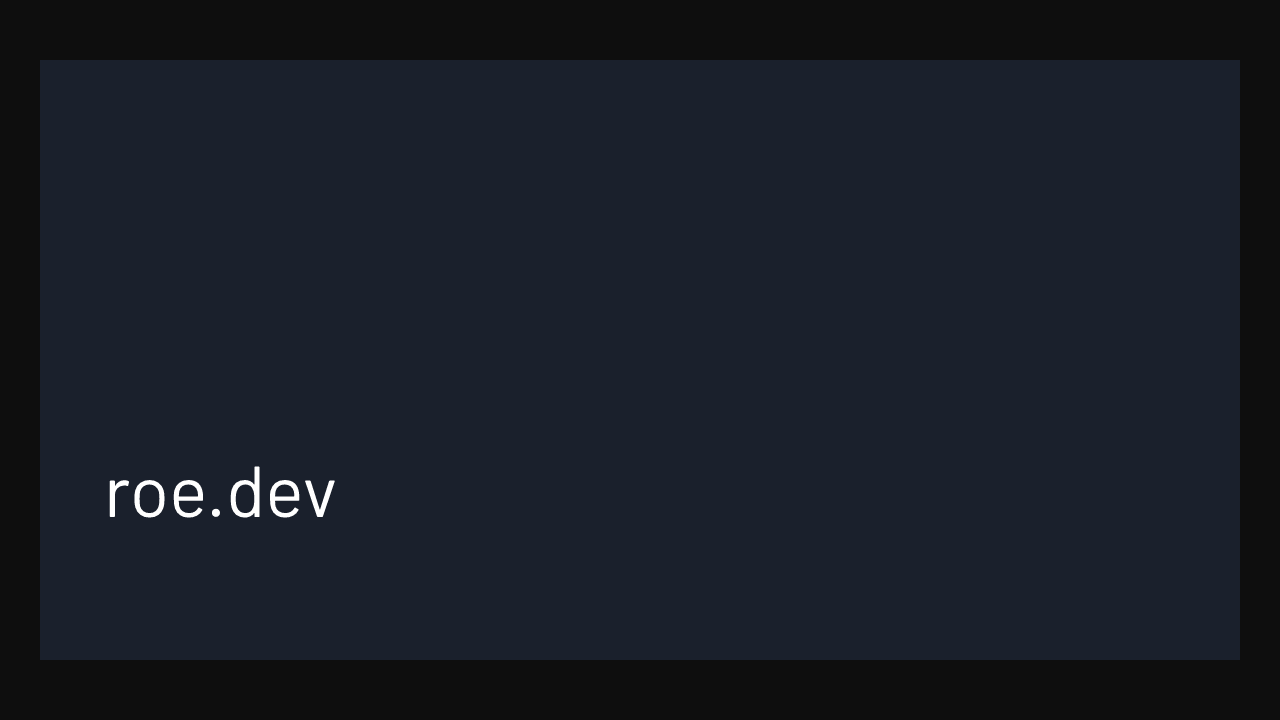